Tests getting a DOM element at a specific index and verifies the product name at position 5 is "Tomato - 1 Kg"

Starting URL: https://rahulshettyacademy.com/seleniumPractise/#/

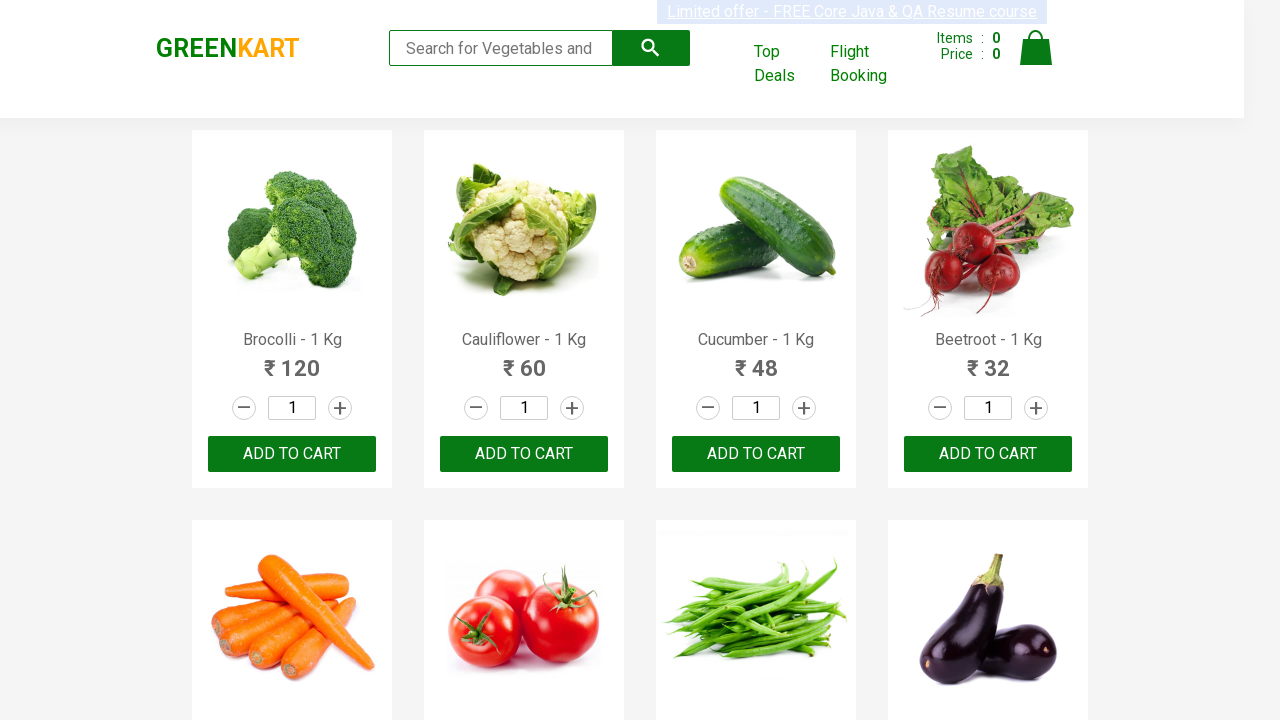

Waited for product names to load on the page
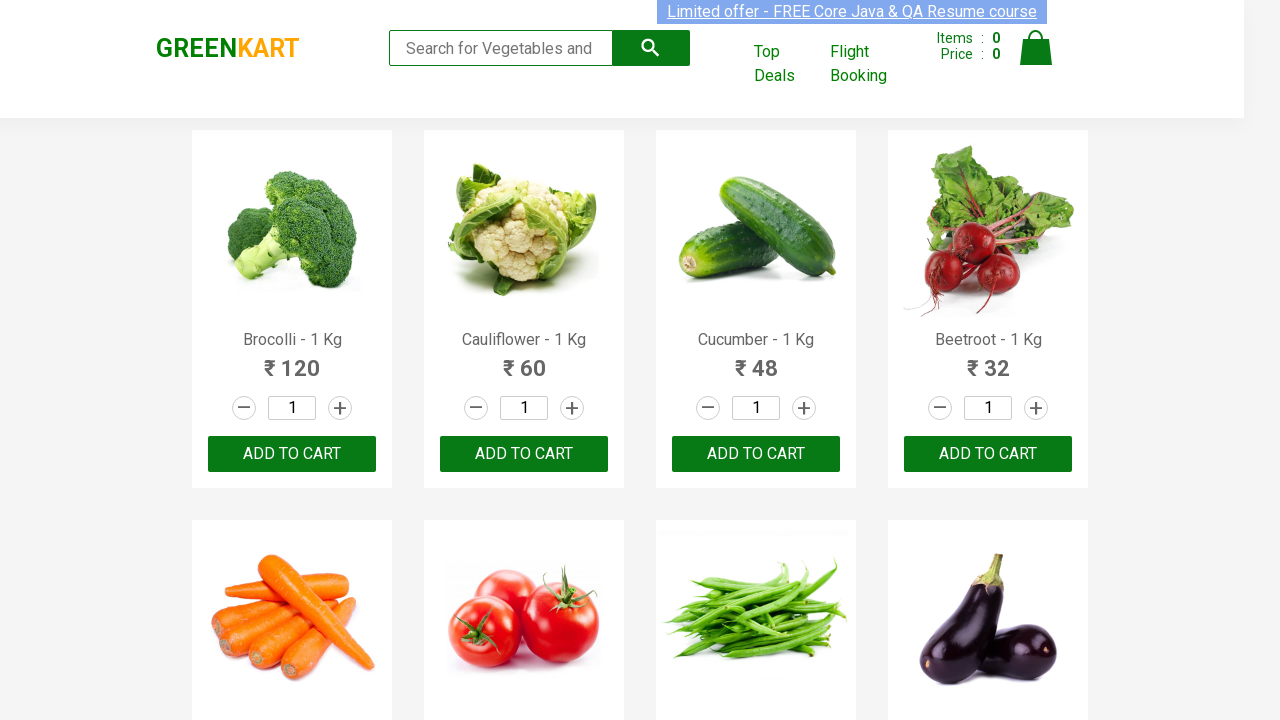

Located the product name element at index 5
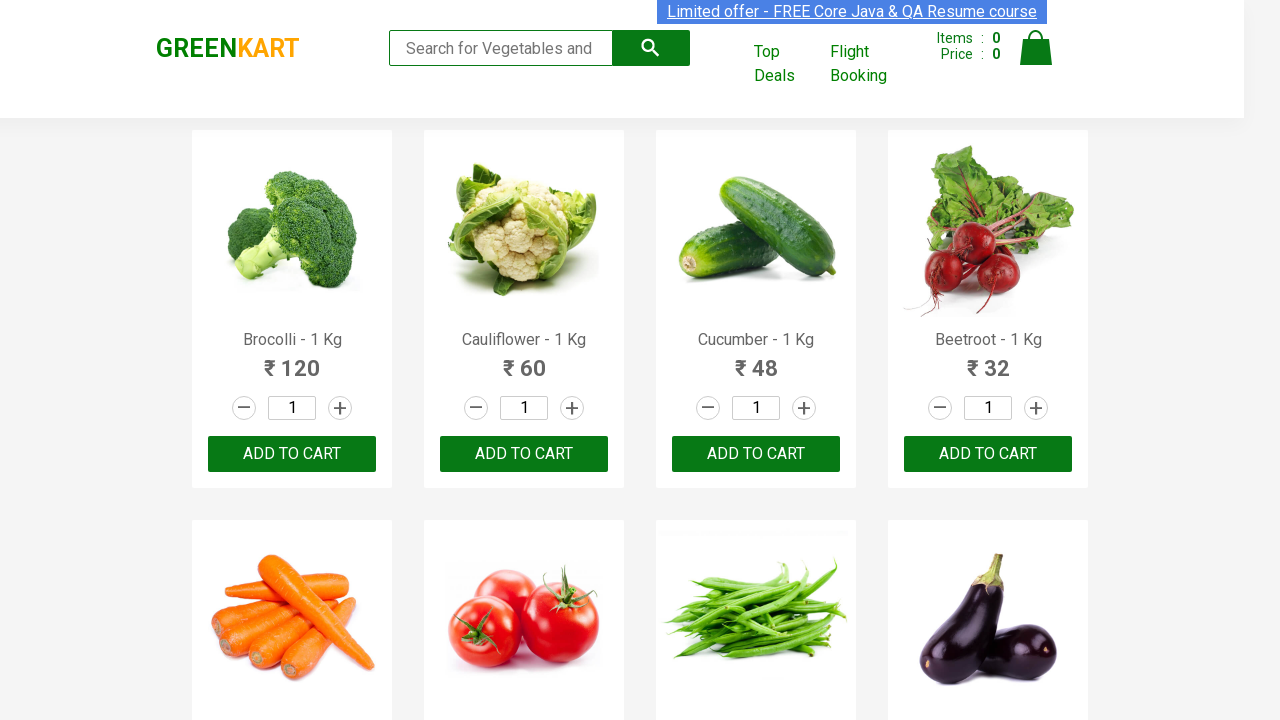

Verified that the product at index 5 is 'Tomato - 1 Kg'
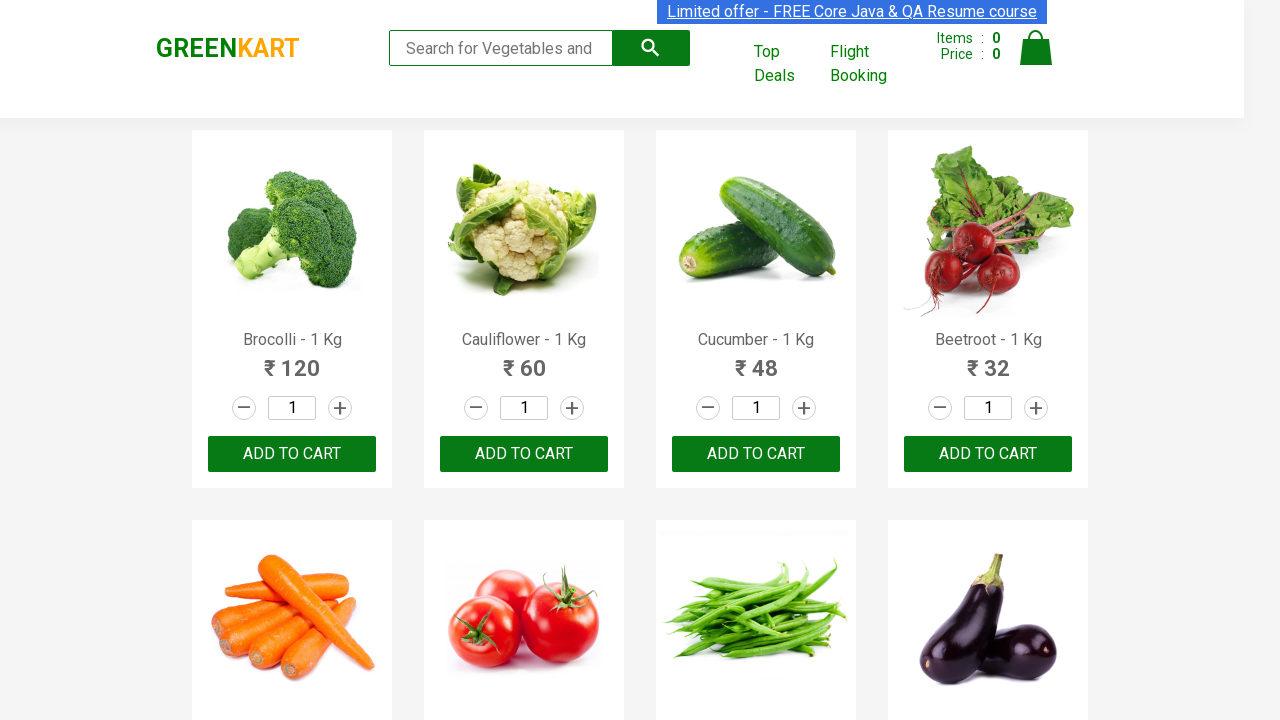

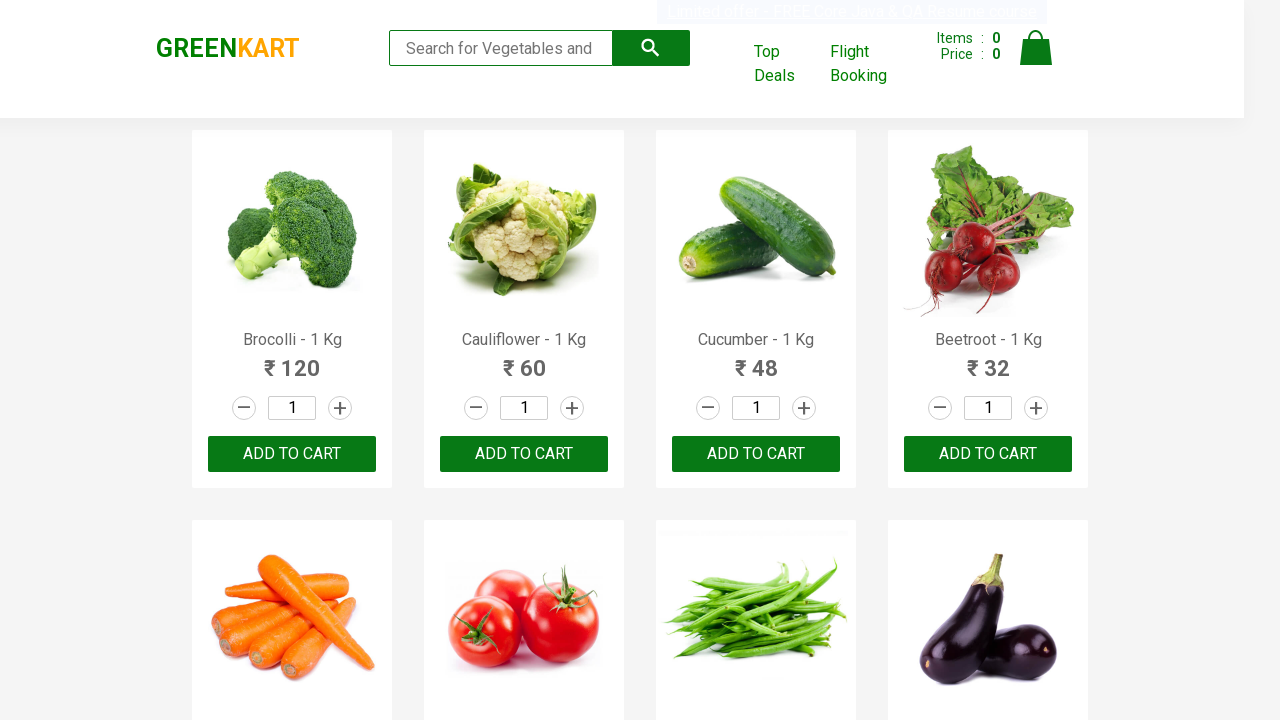